Tests handling of JavaScript alerts by triggering an alert and accepting it

Starting URL: https://www.lambdatest.com/selenium-playground/javascript-alert-box-demo

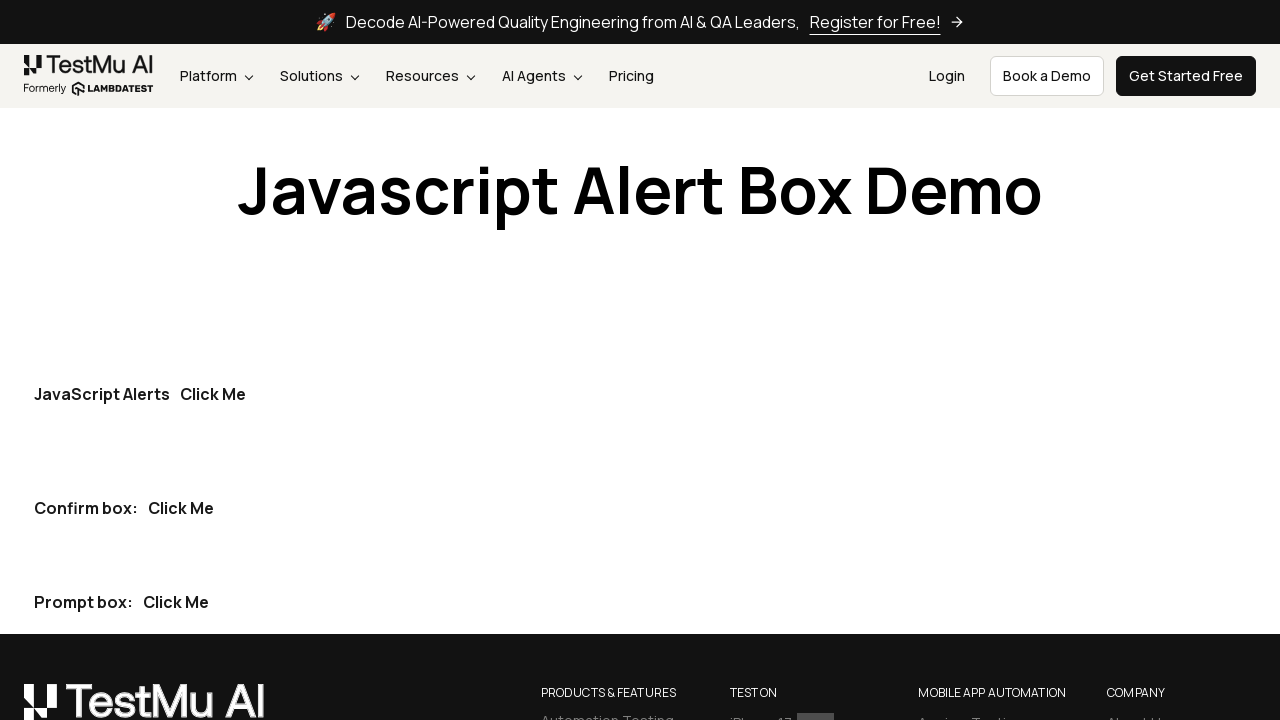

Set up dialog handler to accept JavaScript alerts
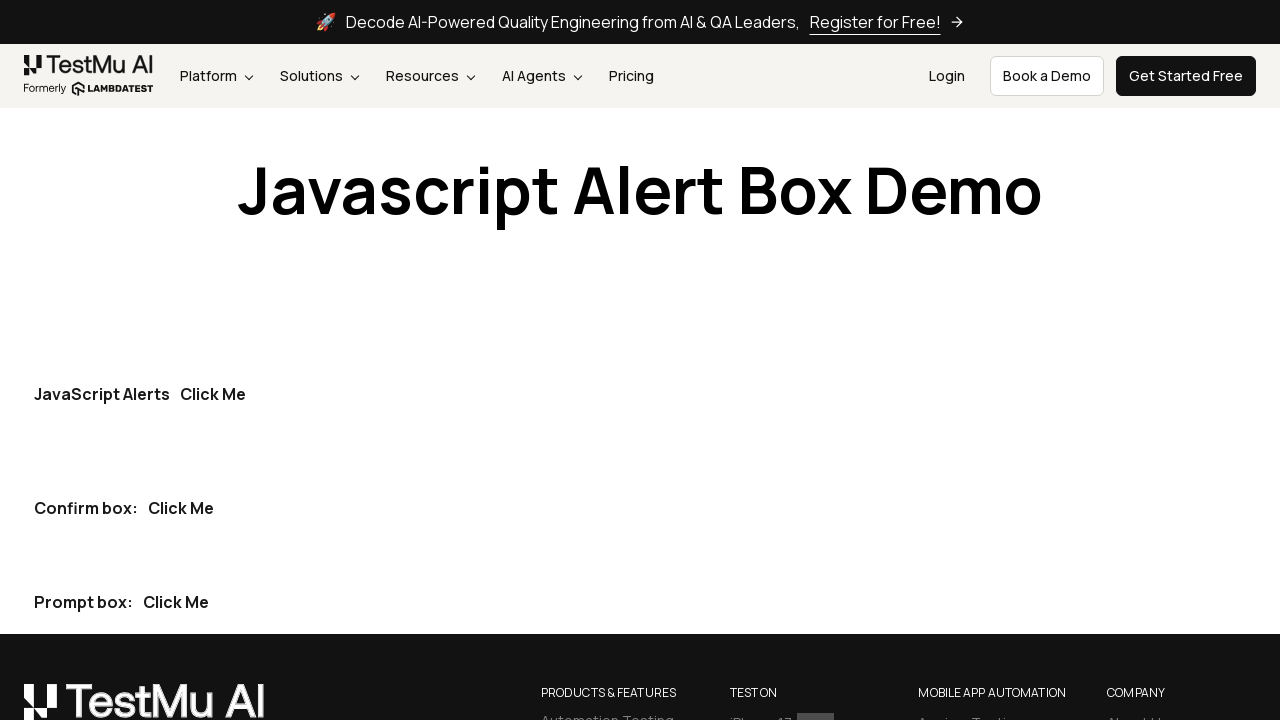

Clicked the first 'Click Me' button to trigger JavaScript alert at (213, 394) on button:has-text('Click Me') >> nth=0
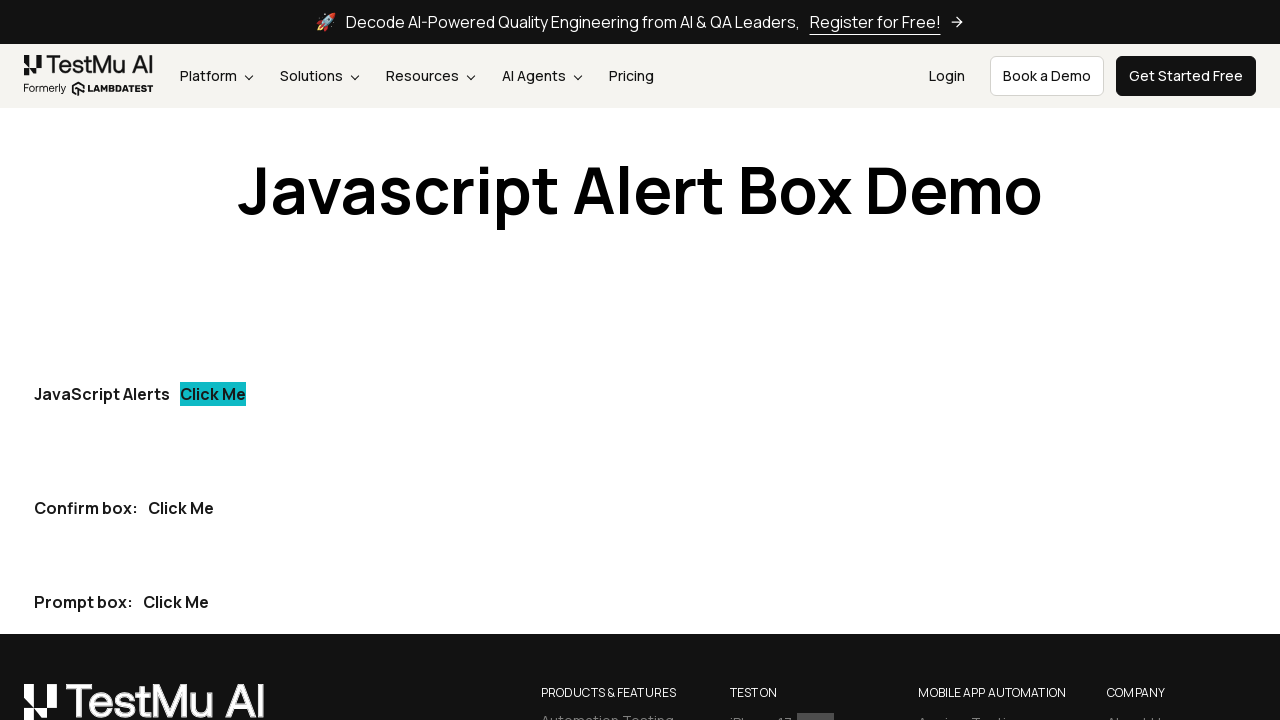

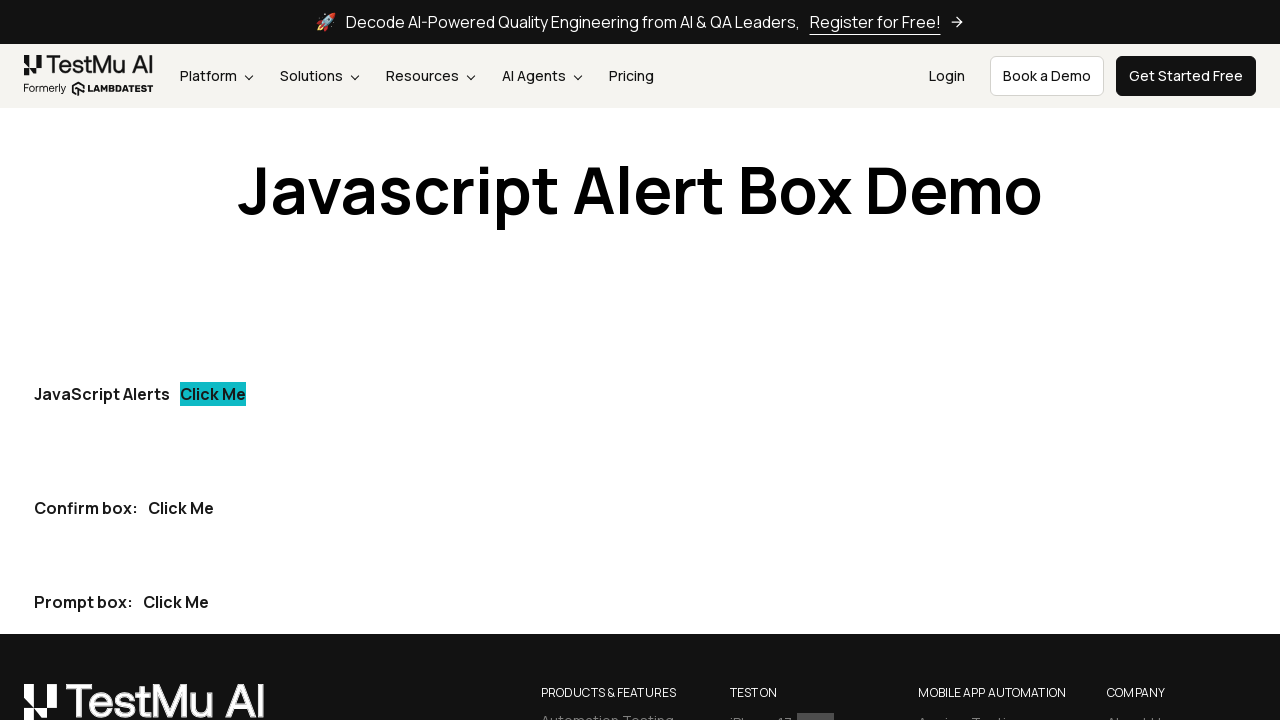